Tests dynamic content loading by clicking a start button and waiting for the hidden content to appear, verifying the page correctly displays "Hello World!" after the loading completes.

Starting URL: https://the-internet.herokuapp.com/dynamic_loading/1

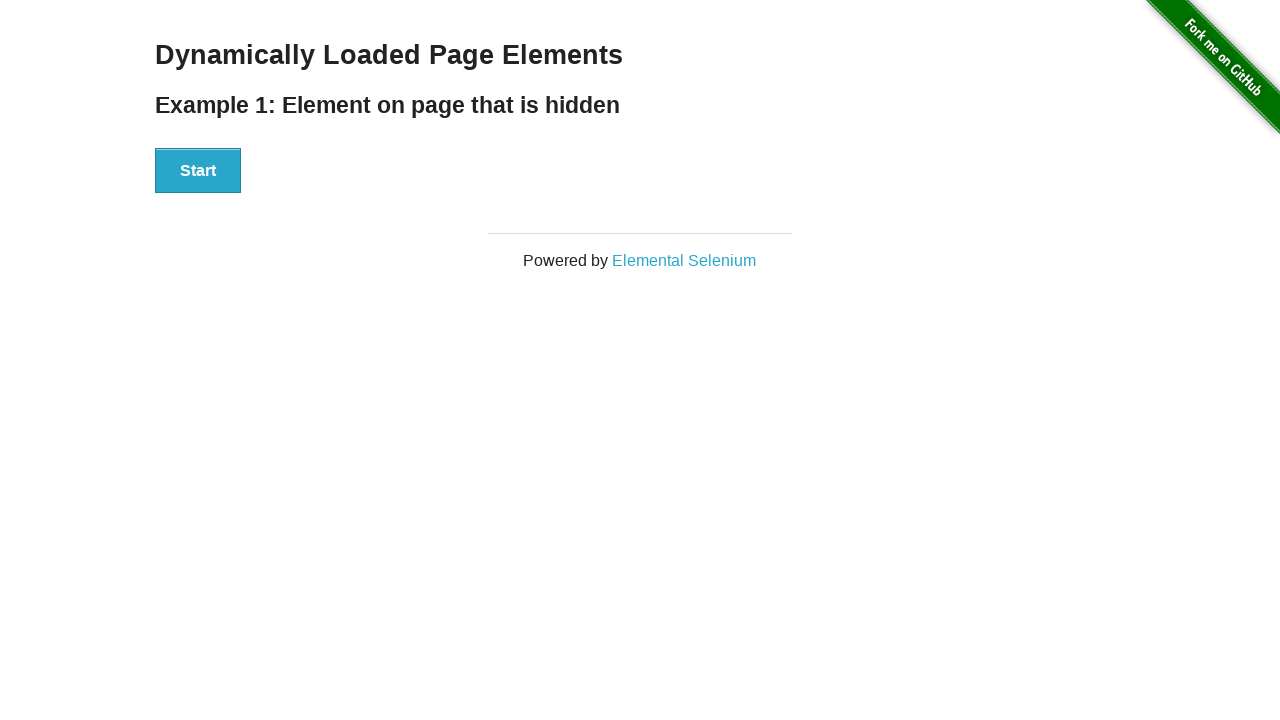

Clicked start button to trigger dynamic content loading at (198, 171) on #start button
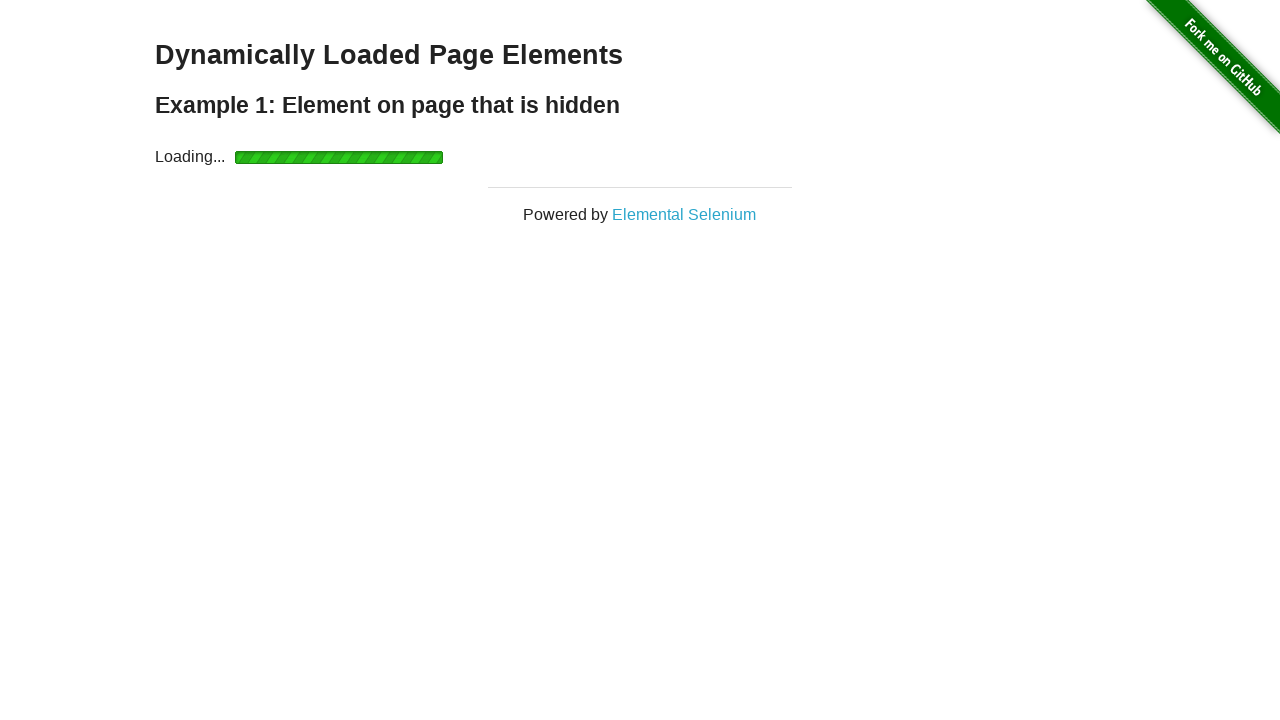

Waited for result element to appear with 10 second timeout
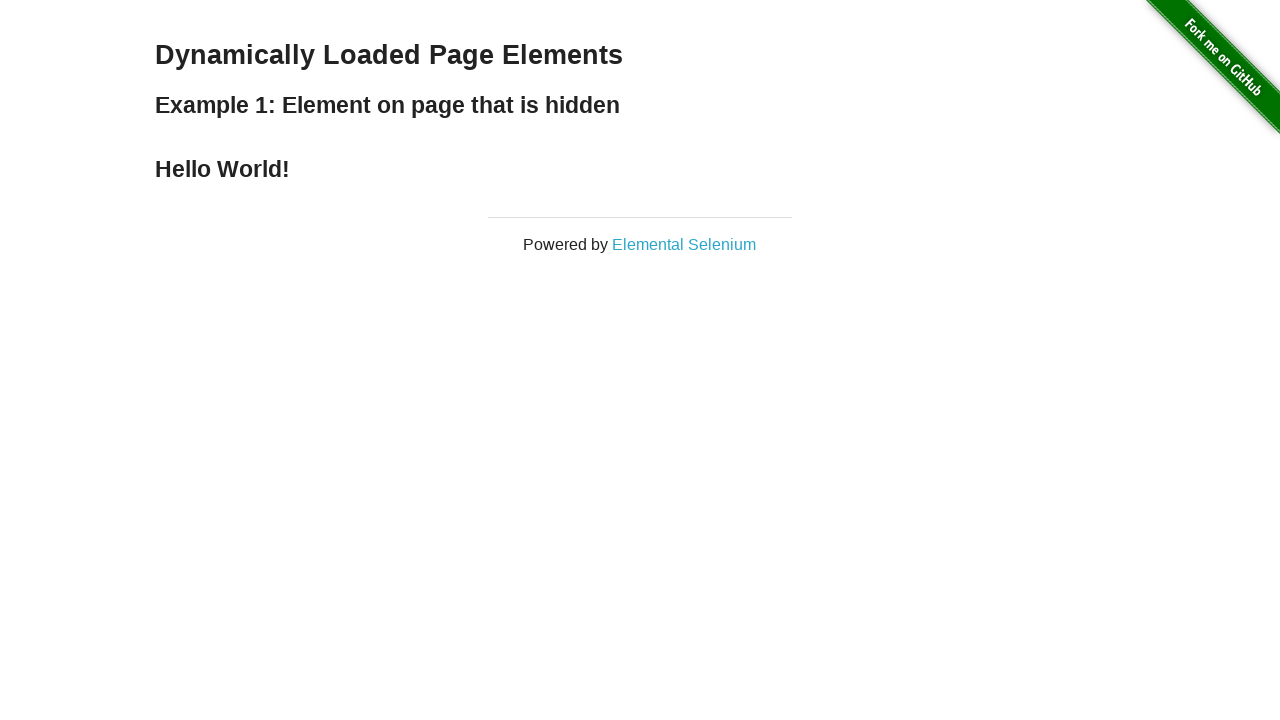

Located the result heading element
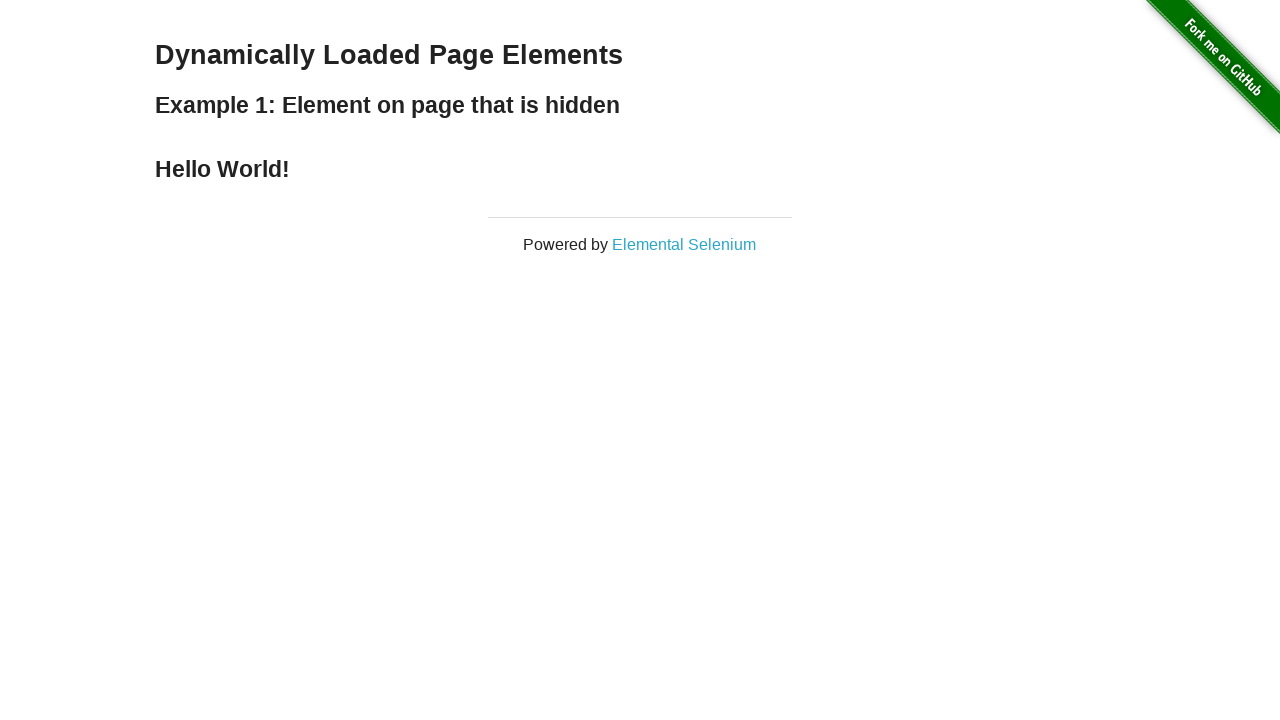

Verified result heading is visible and displays 'Hello World!'
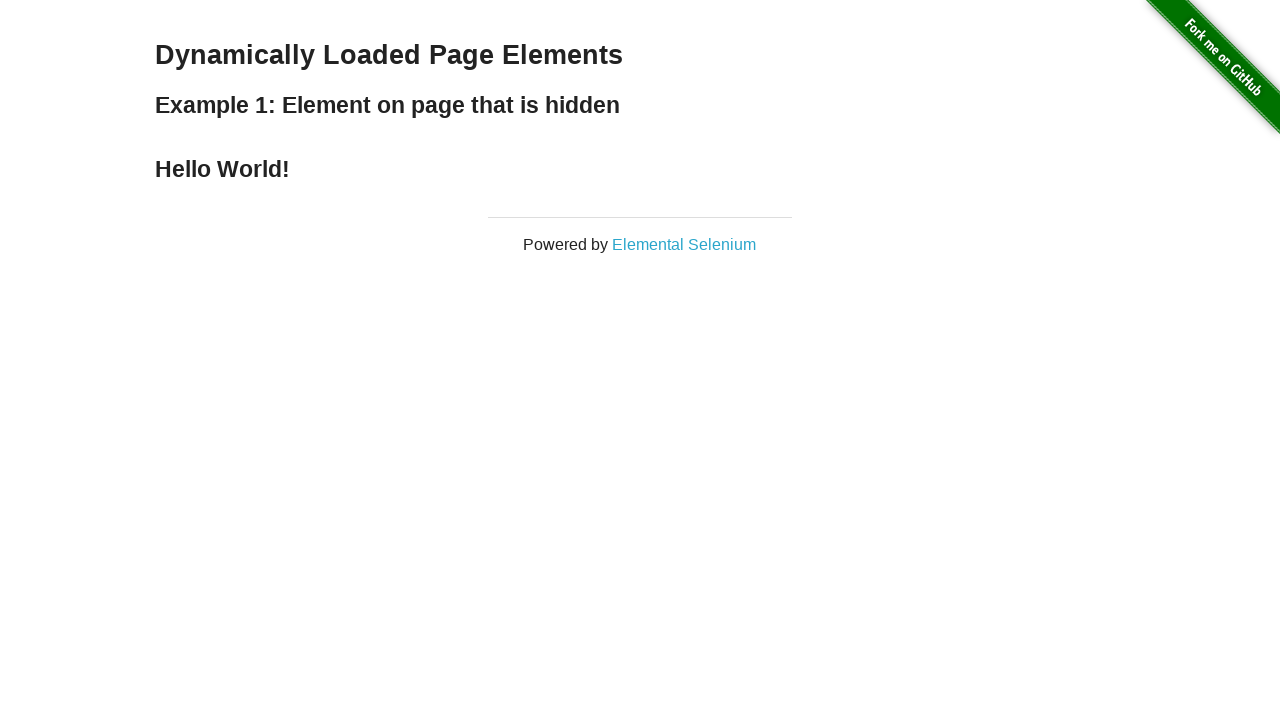

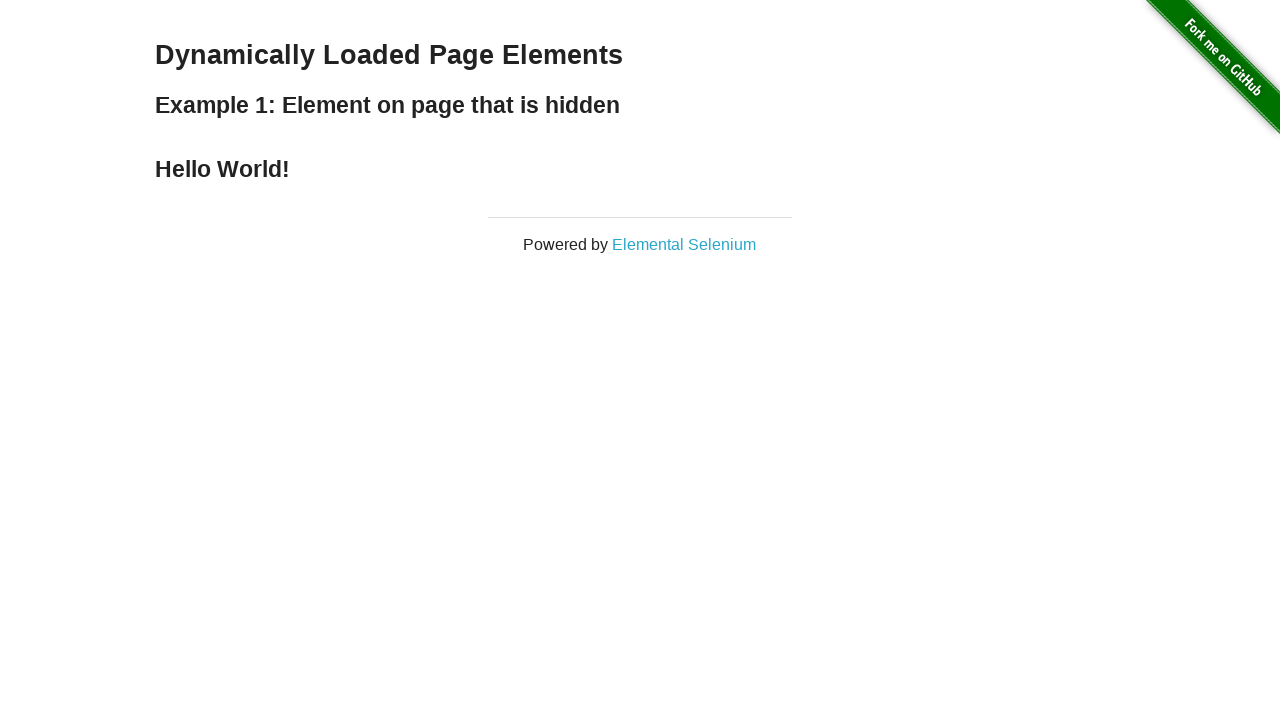